Tests the add/remove elements functionality by clicking a button to add an element, then clicking the newly added element to delete it

Starting URL: https://the-internet.herokuapp.com/add_remove_elements/

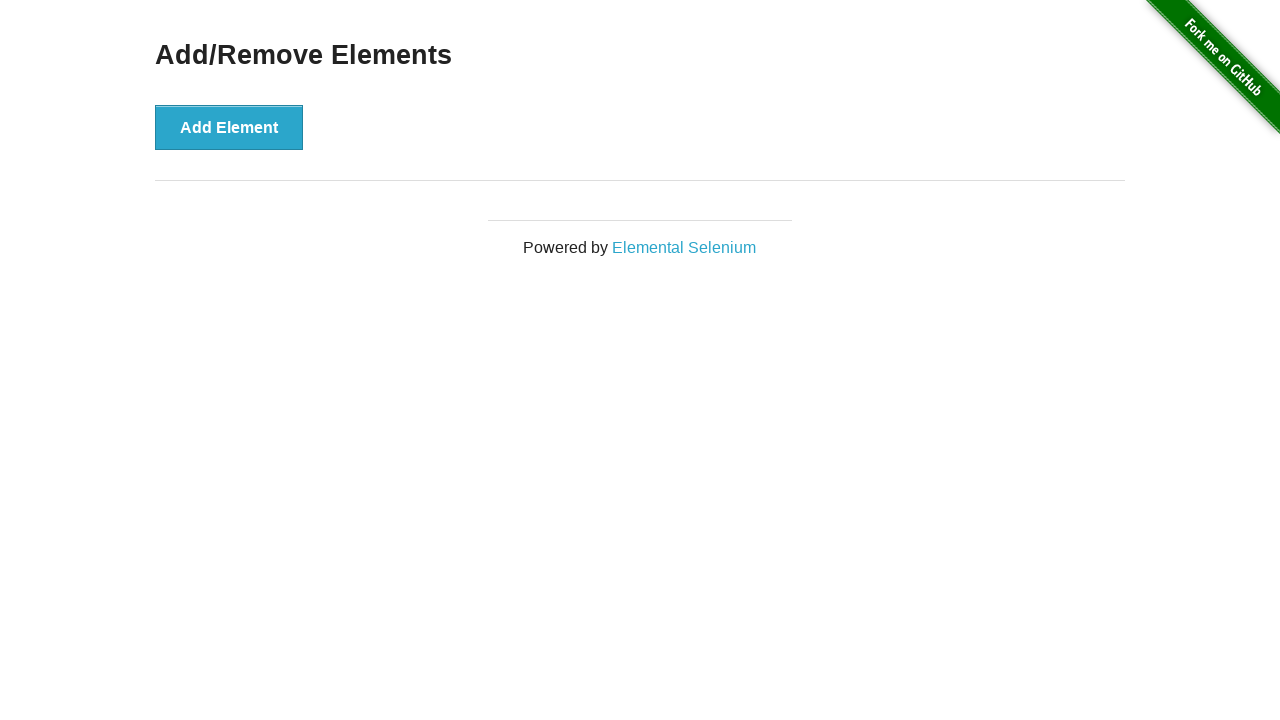

Clicked the 'Add Element' button to add a new element at (229, 127) on .example > button:nth-child(1)
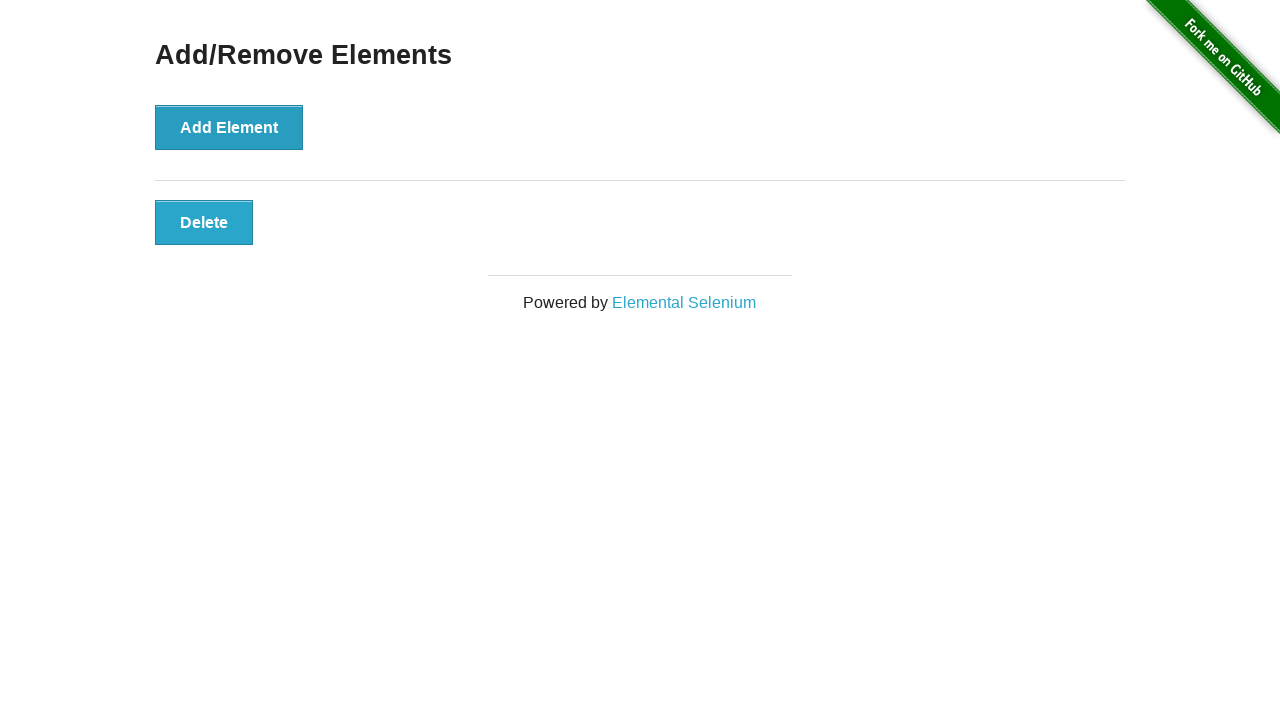

Clicked the newly added element to delete it at (204, 222) on .added-manually
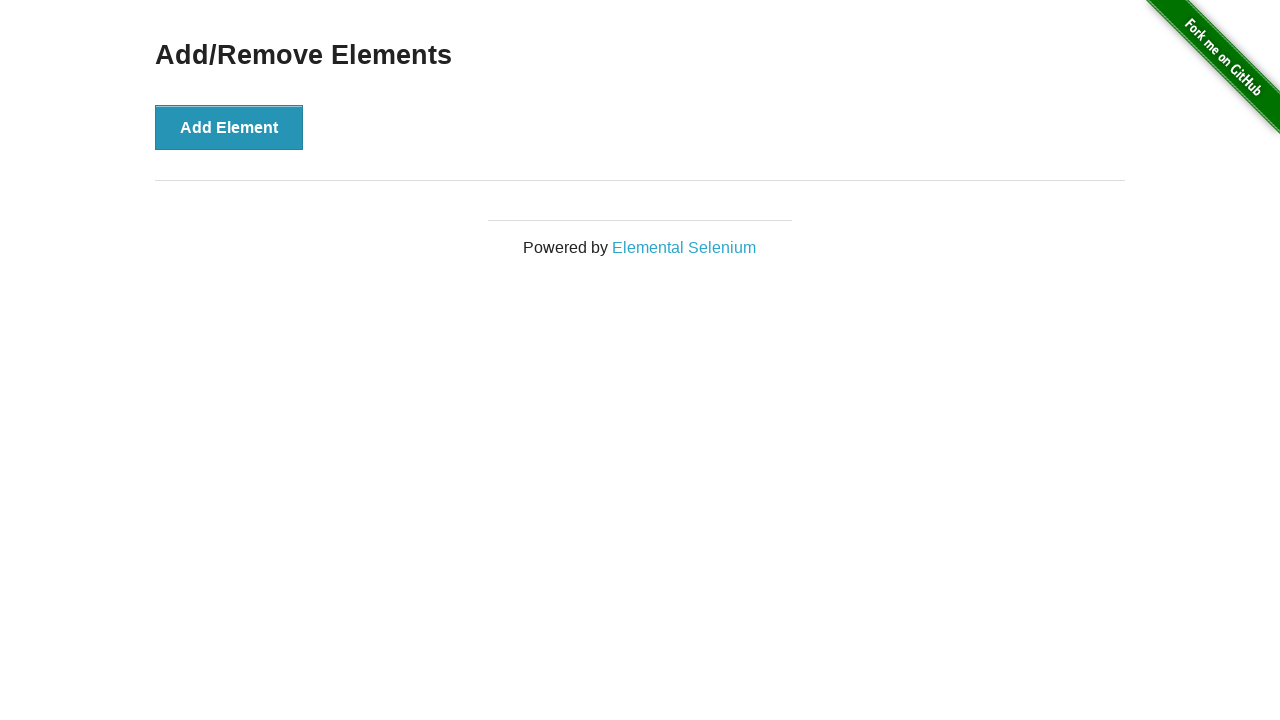

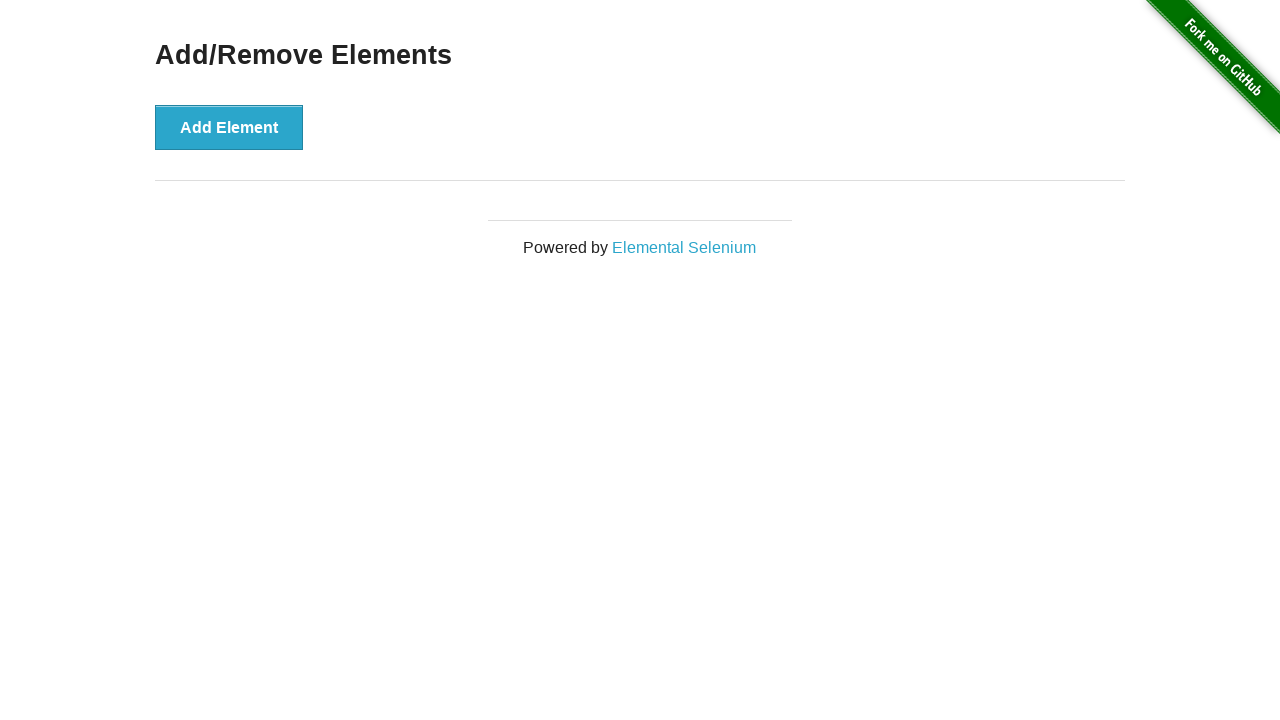